Tests unmarking a completed todo item by unchecking its checkbox

Starting URL: https://demo.playwright.dev/todomvc

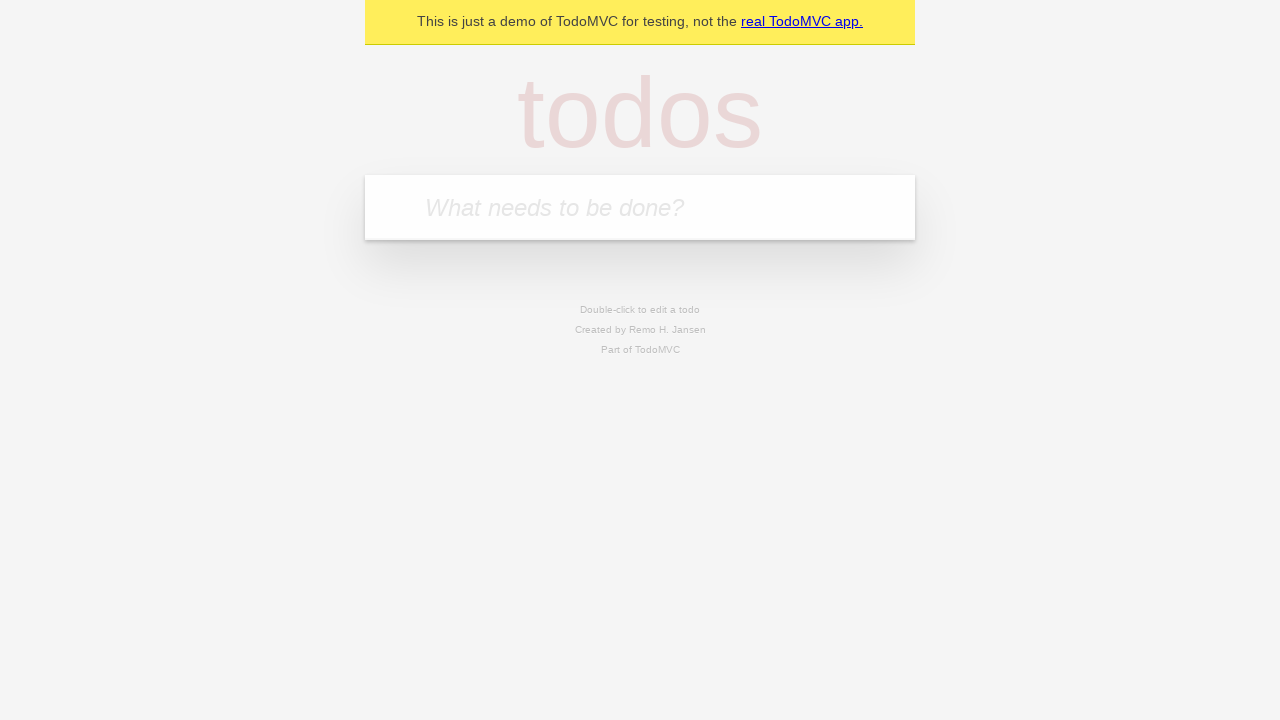

Filled todo input with 'buy some cheese' on input[placeholder='What needs to be done?']
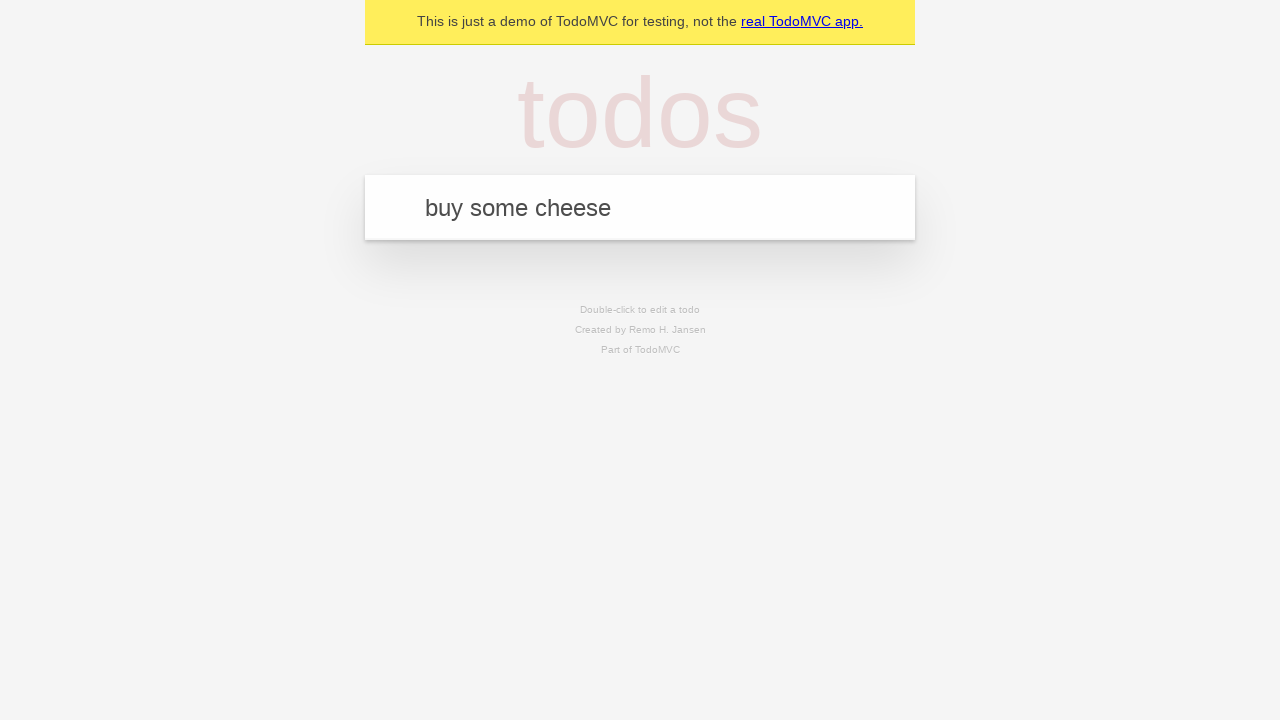

Pressed Enter to add first todo item on input[placeholder='What needs to be done?']
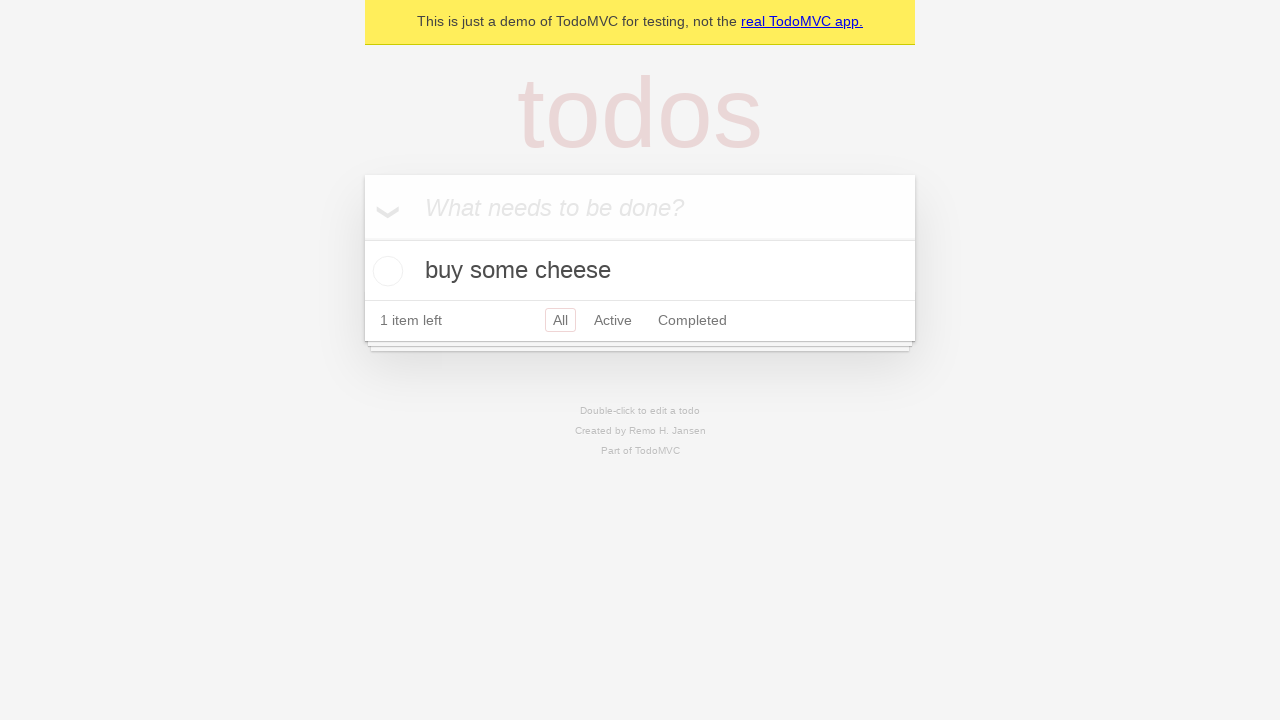

Filled todo input with 'feed the cat' on input[placeholder='What needs to be done?']
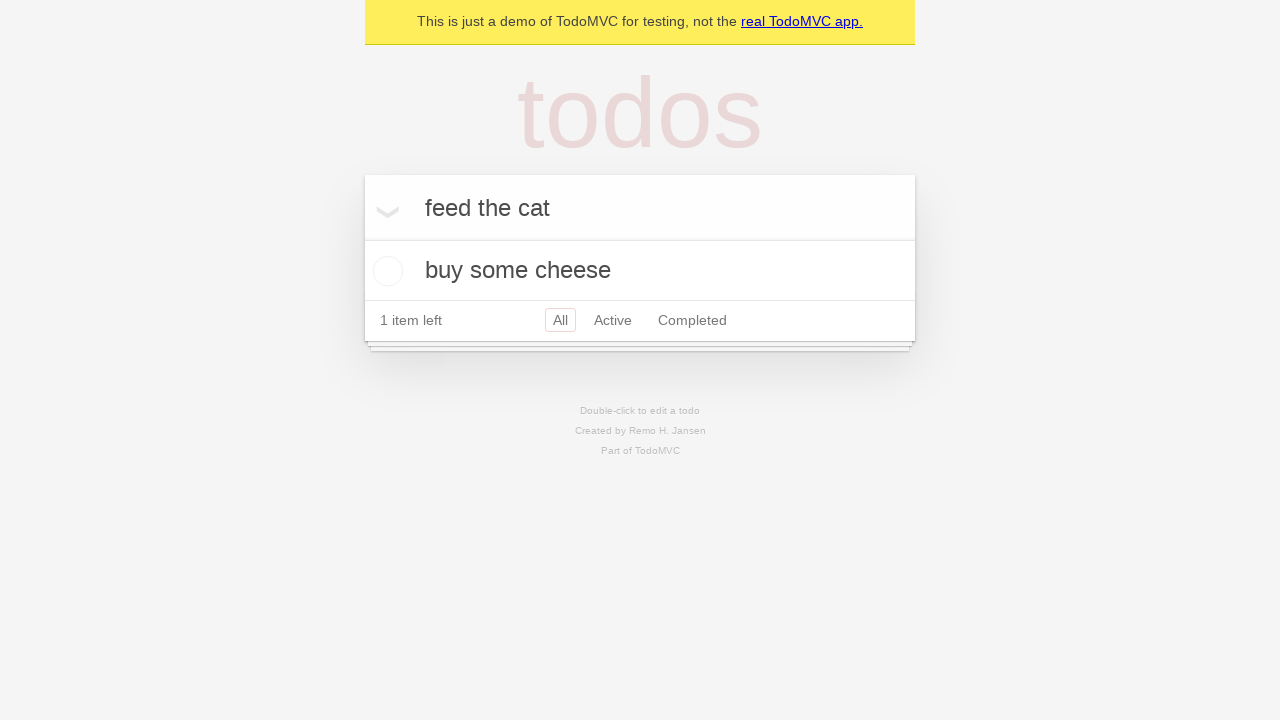

Pressed Enter to add second todo item on input[placeholder='What needs to be done?']
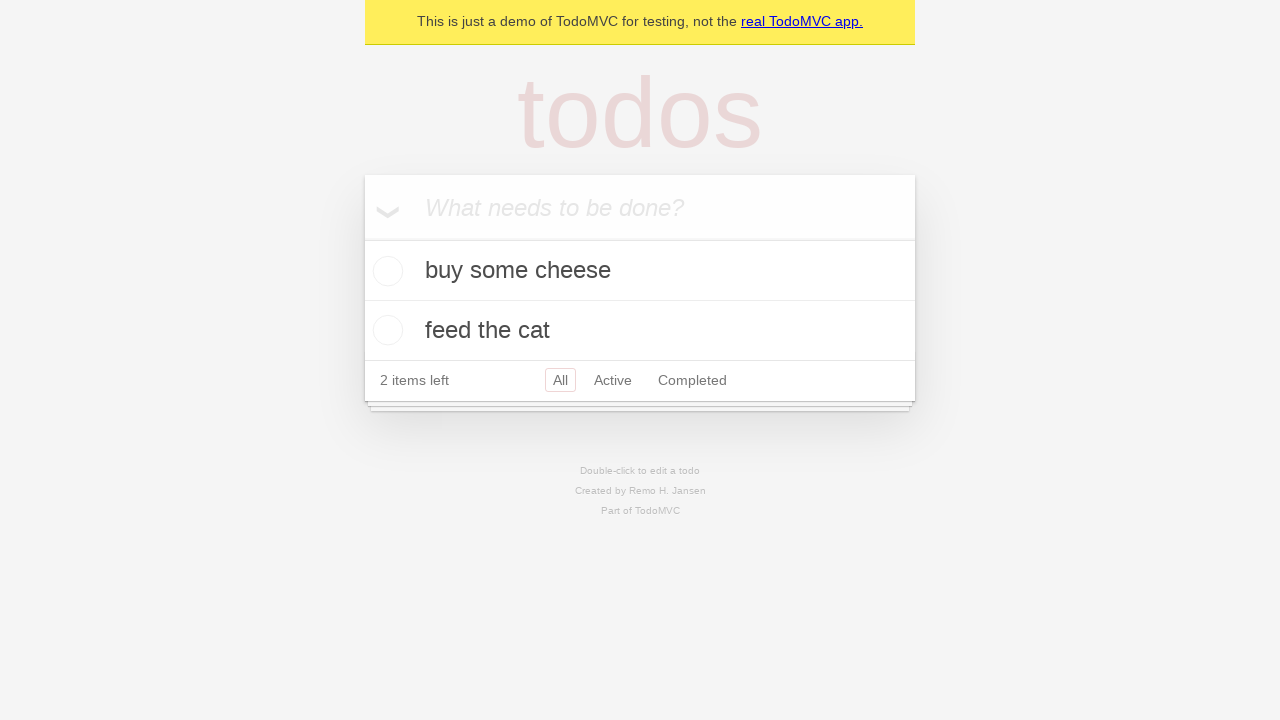

Checked the first todo item as complete at (385, 271) on [data-testid='todo-item'] >> nth=0 >> role=checkbox
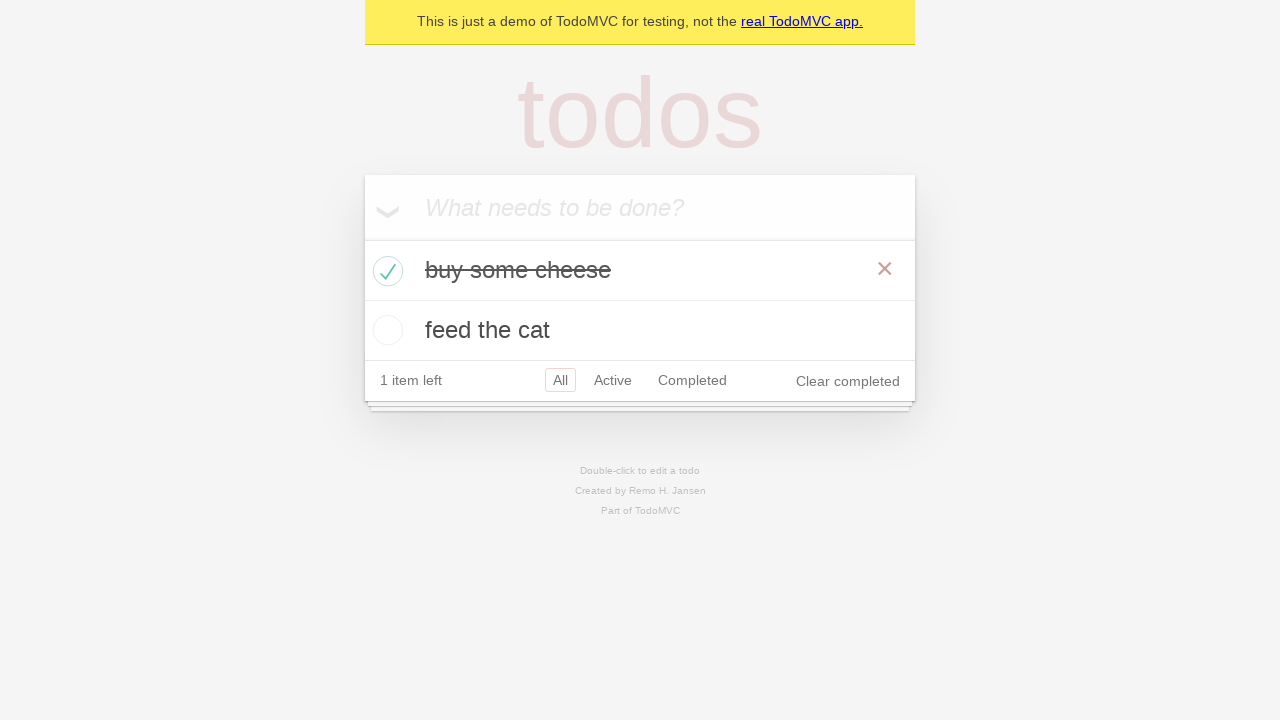

Unchecked the first todo item to mark it as incomplete at (385, 271) on [data-testid='todo-item'] >> nth=0 >> role=checkbox
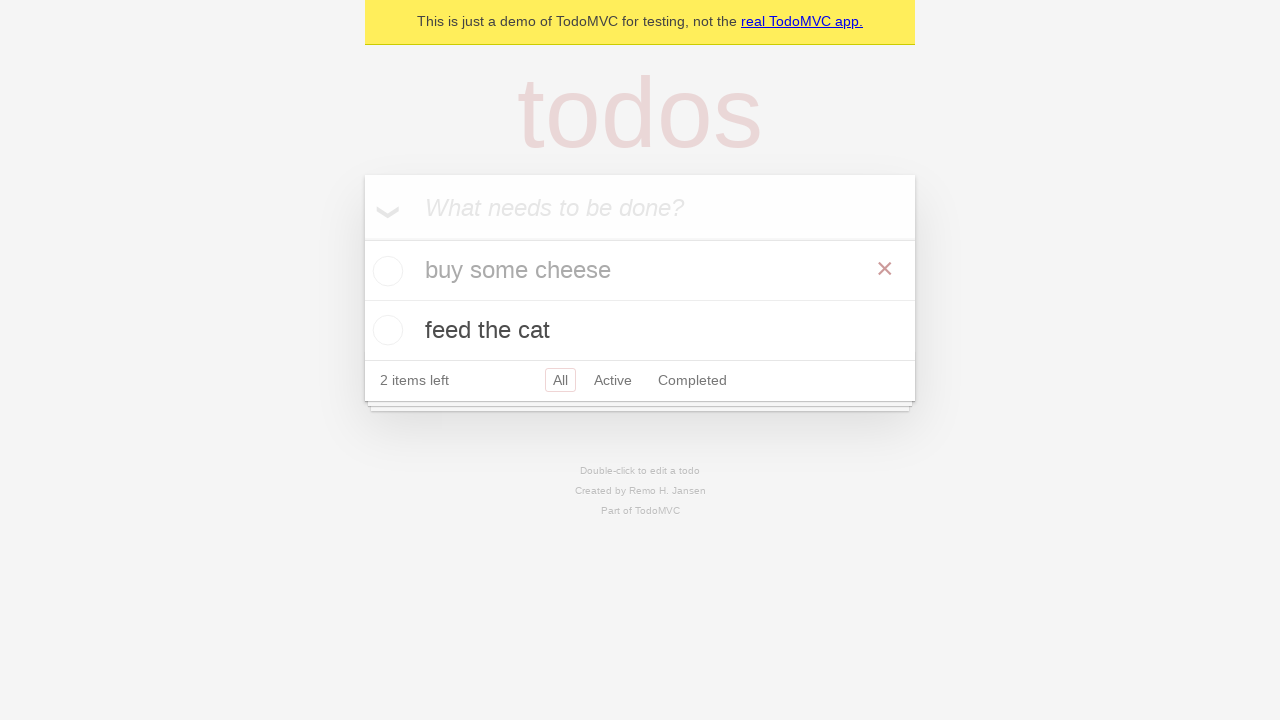

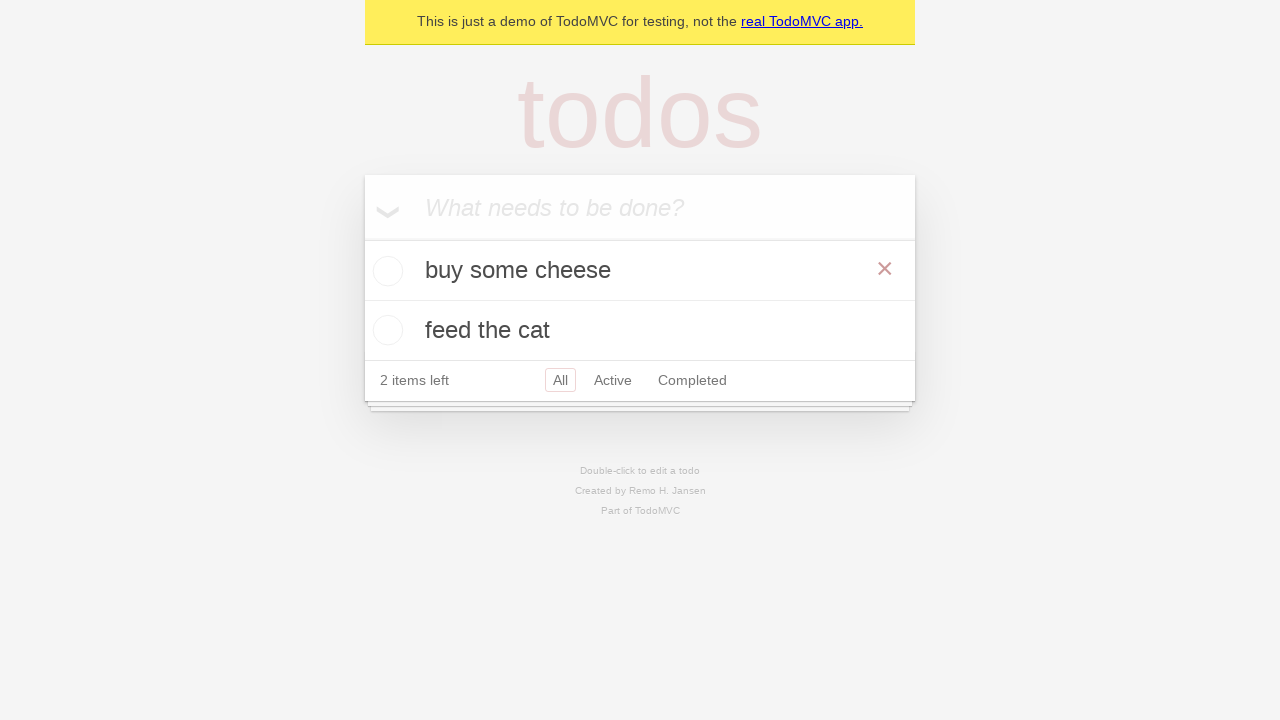